Navigates through the WebDriver.io documentation site, clicking on the API link, interacting with various elements, and performing a search in the documentation search box

Starting URL: https://webdriver.io

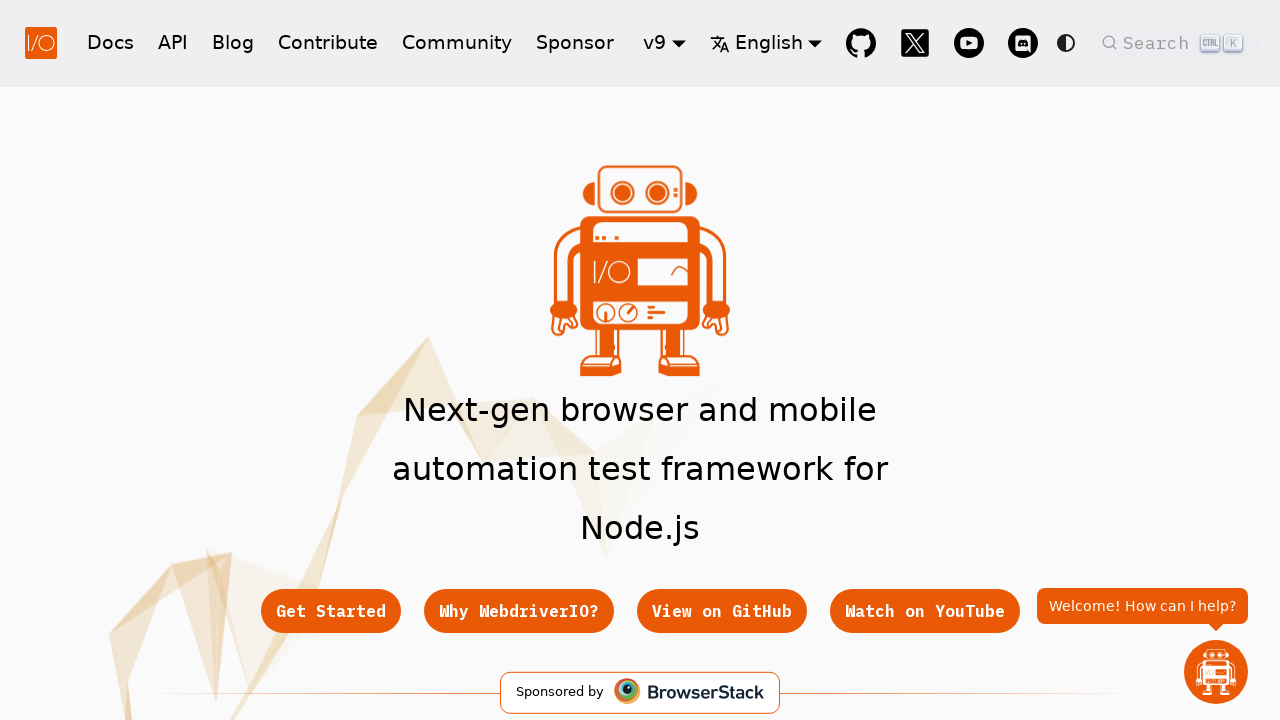

Clicked on API documentation link at (452, 360) on li a[href="/docs/api"]
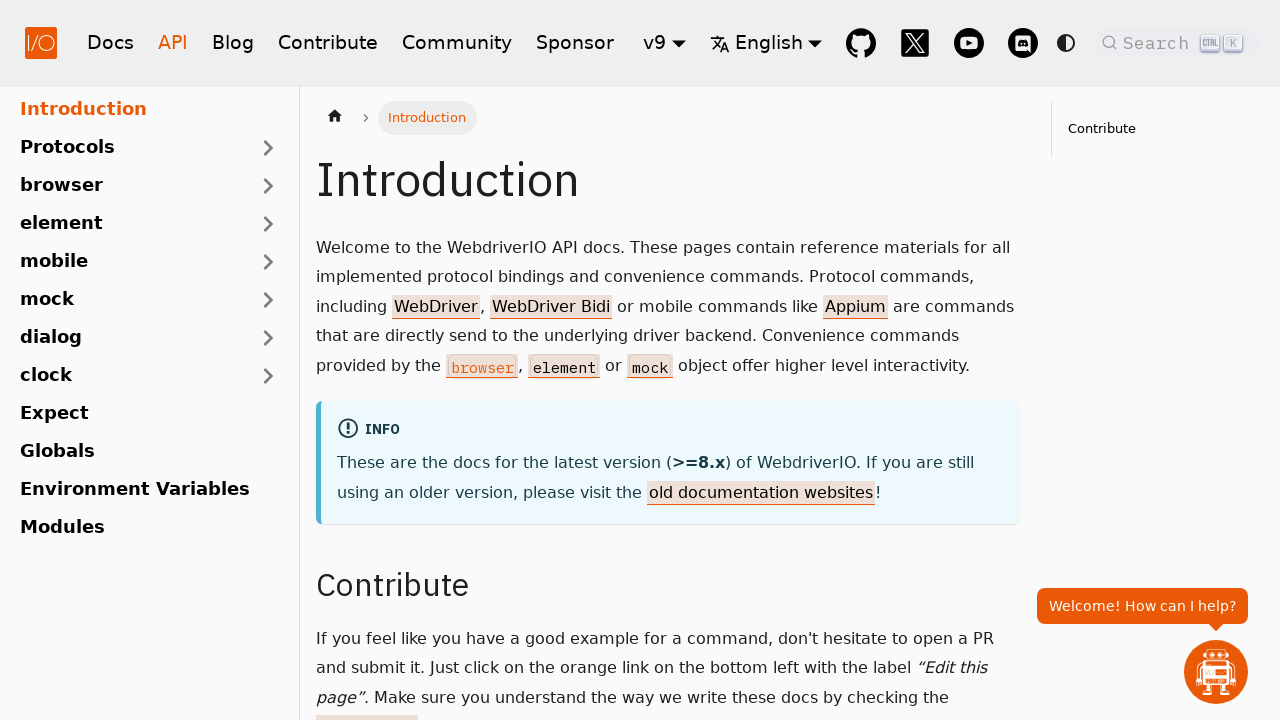

Introduction header loaded on API page
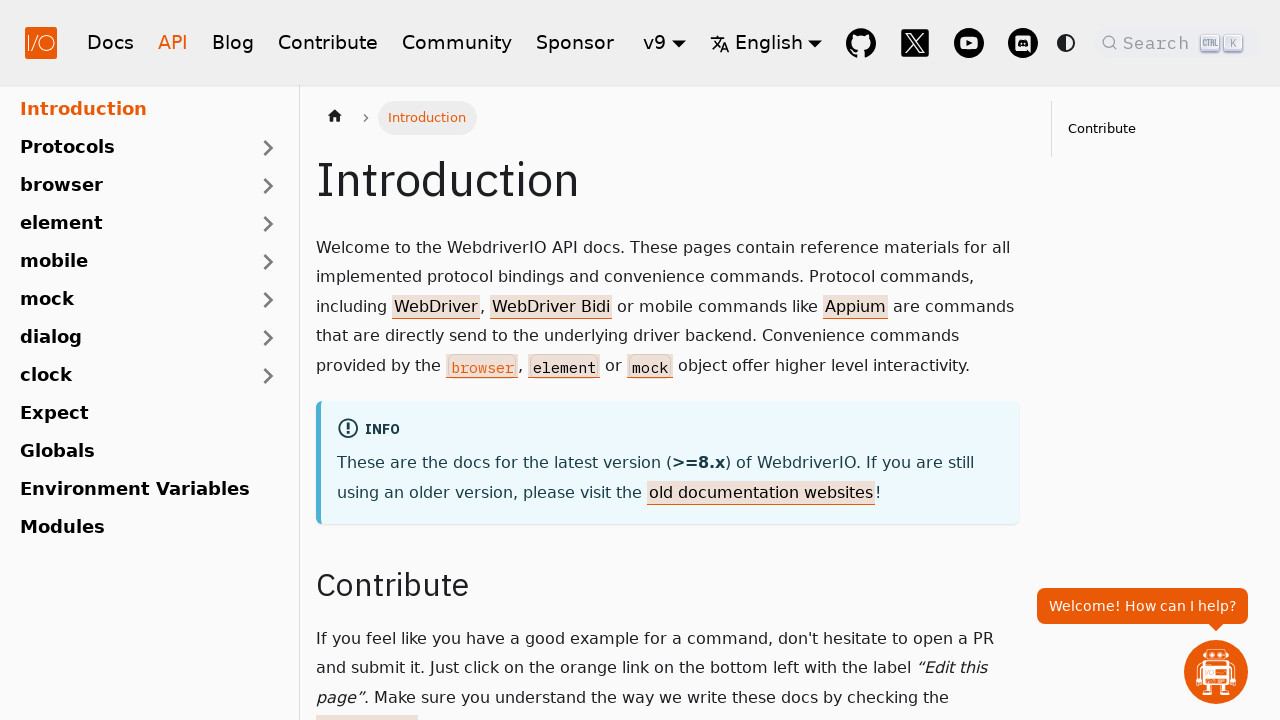

Clicked DocSearch button to open search box at (1177, 42) on .DocSearch-Button
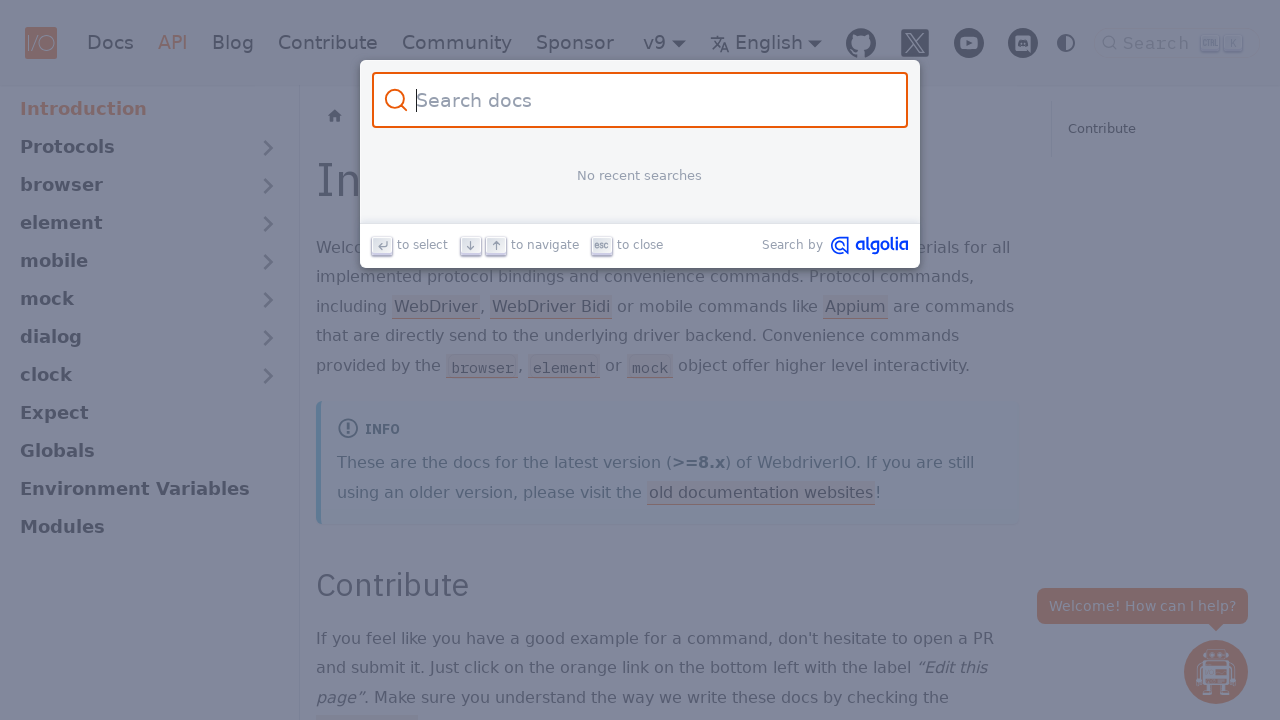

Typed 'test is DONE!' in search input field on #docsearch-input
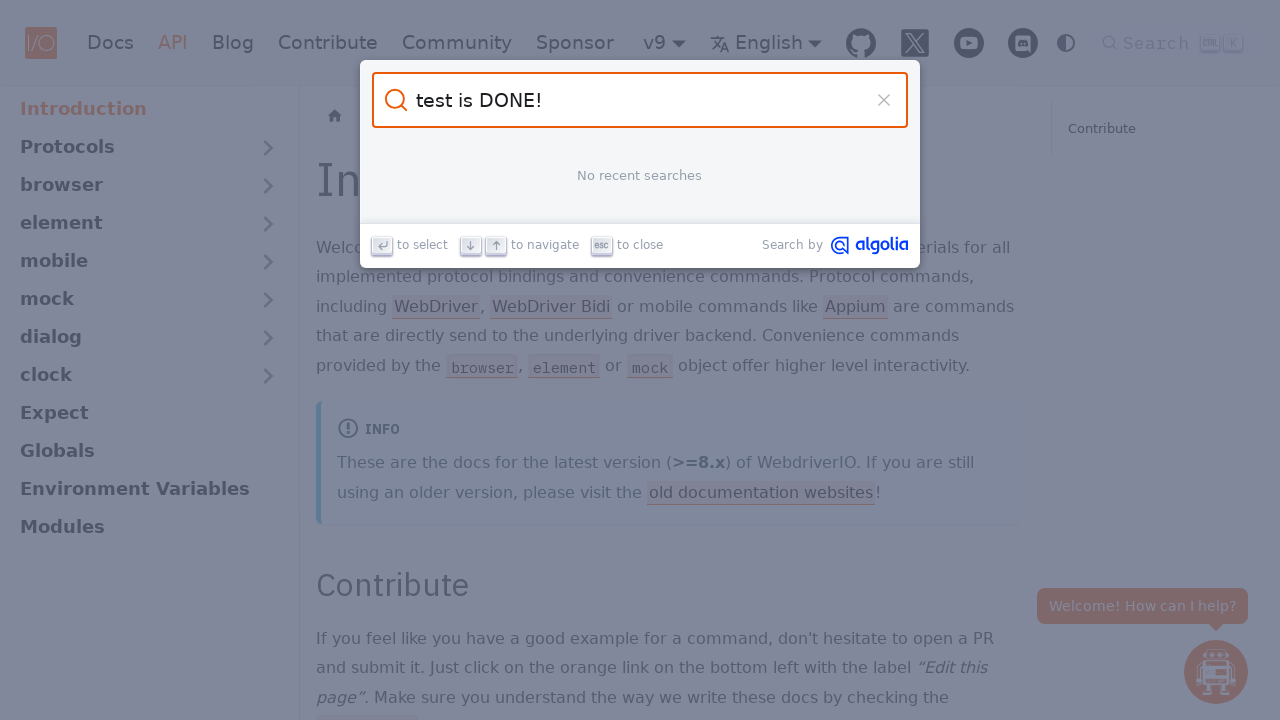

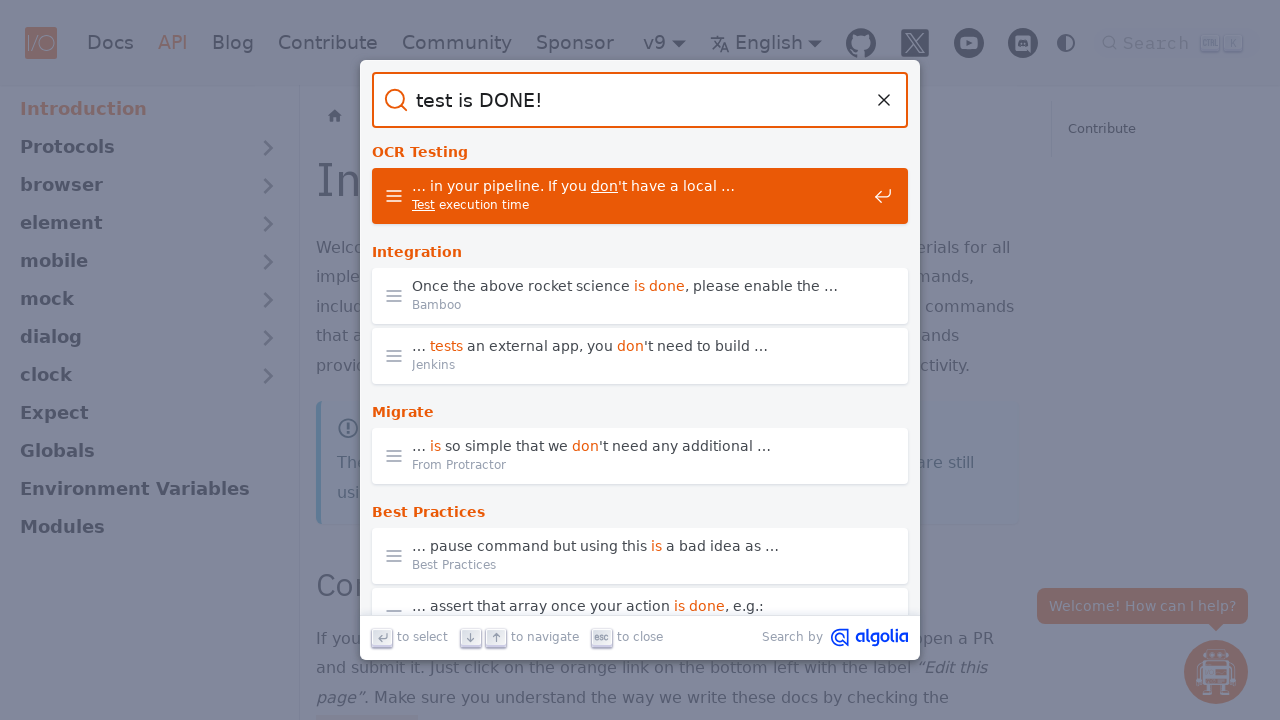